Tests JavaScript alert functionality by clicking a button to trigger an alert and then accepting it

Starting URL: https://the-internet.herokuapp.com/javascript_alerts

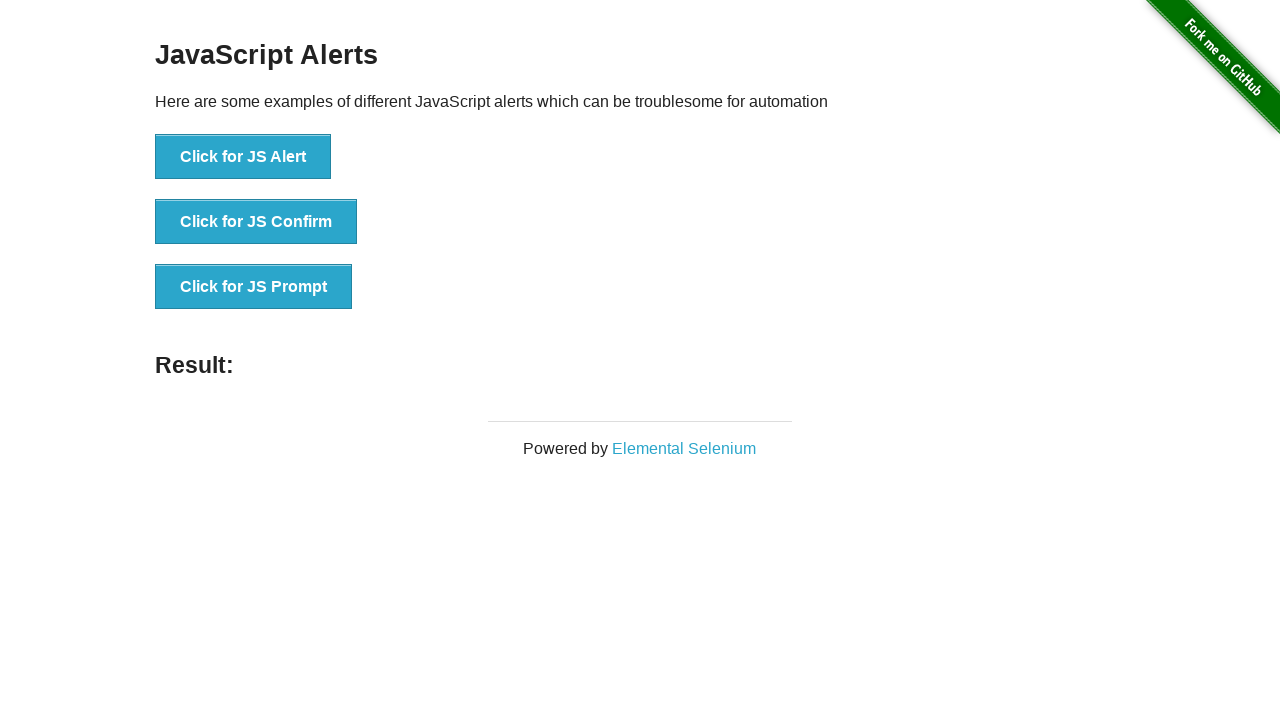

Clicked button to trigger JavaScript alert at (243, 157) on xpath=/html/body/div[2]/div/div/ul/li[1]/button
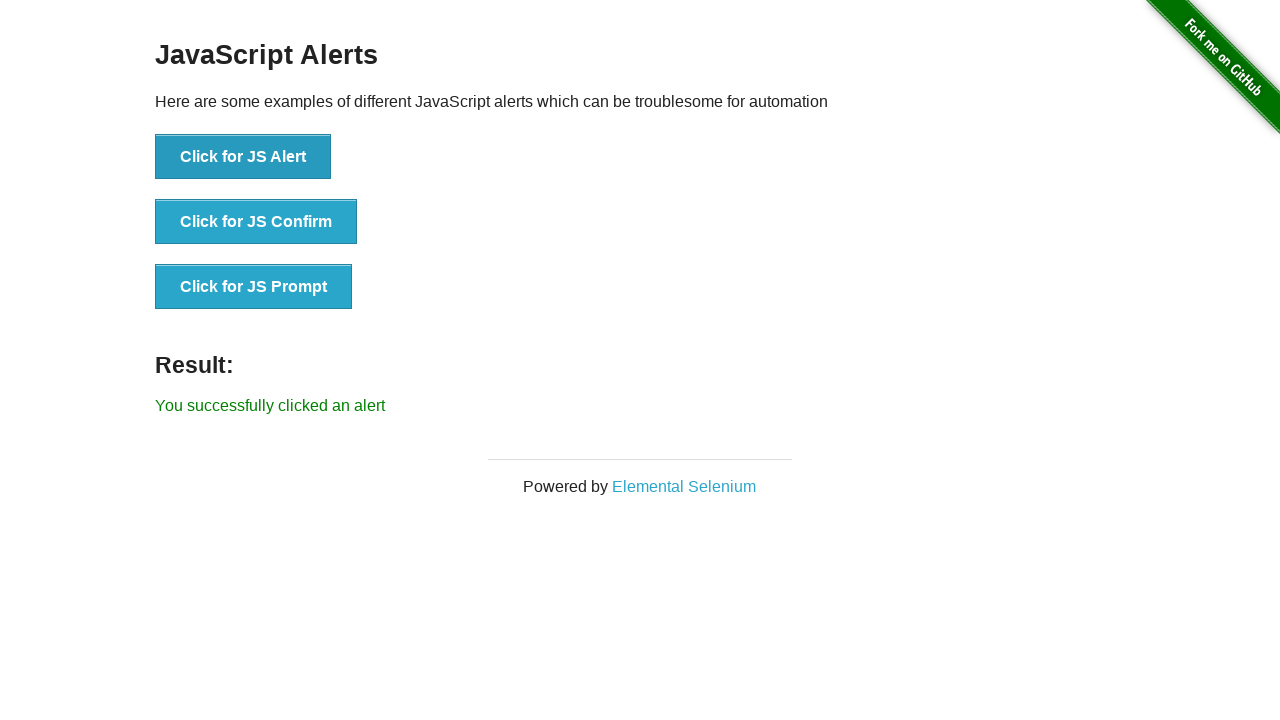

Set up dialog handler to accept alert
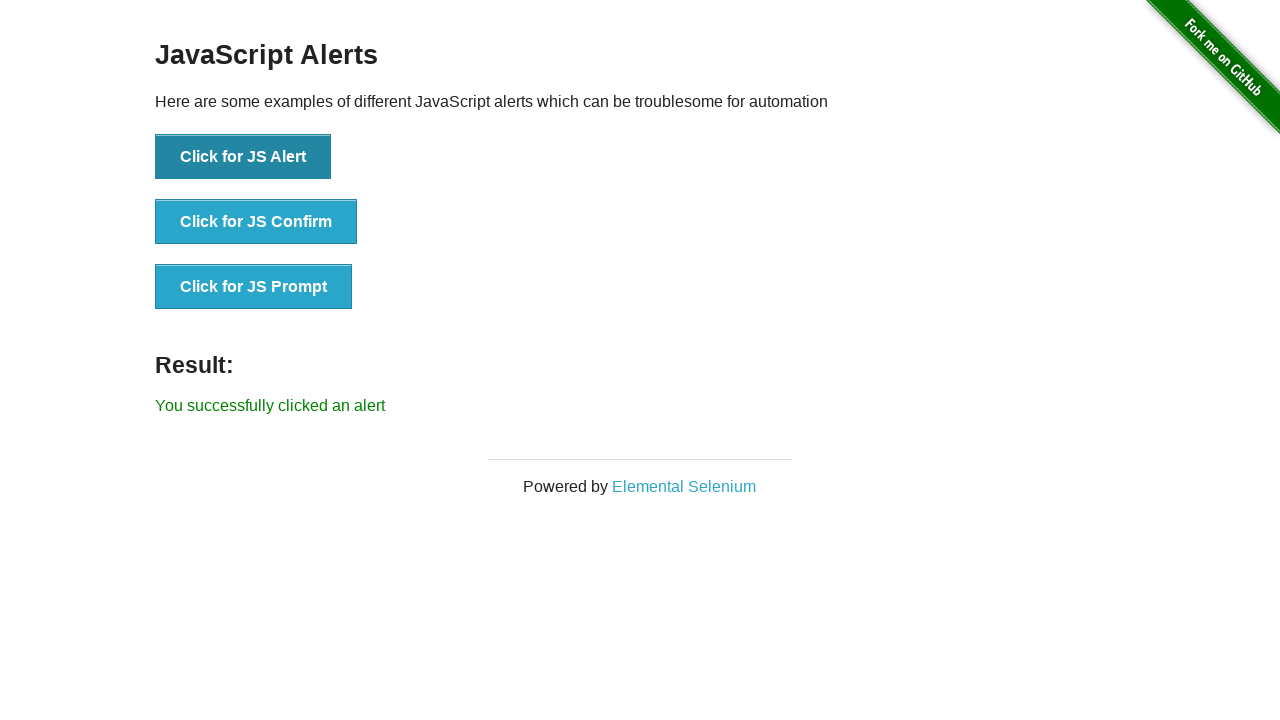

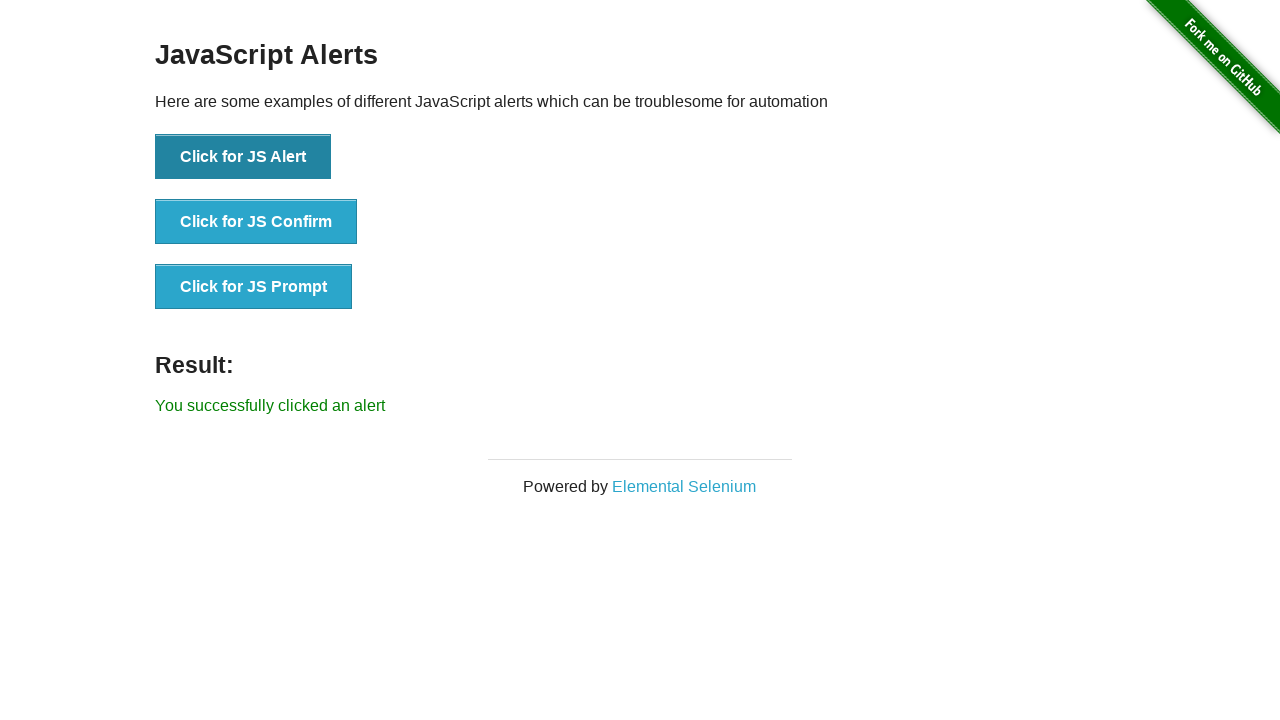